Tests browser window handling by clicking a link that opens a new window, switching to the new window to verify its content, then switching back to the original window to verify its content.

Starting URL: https://the-internet.herokuapp.com/windows

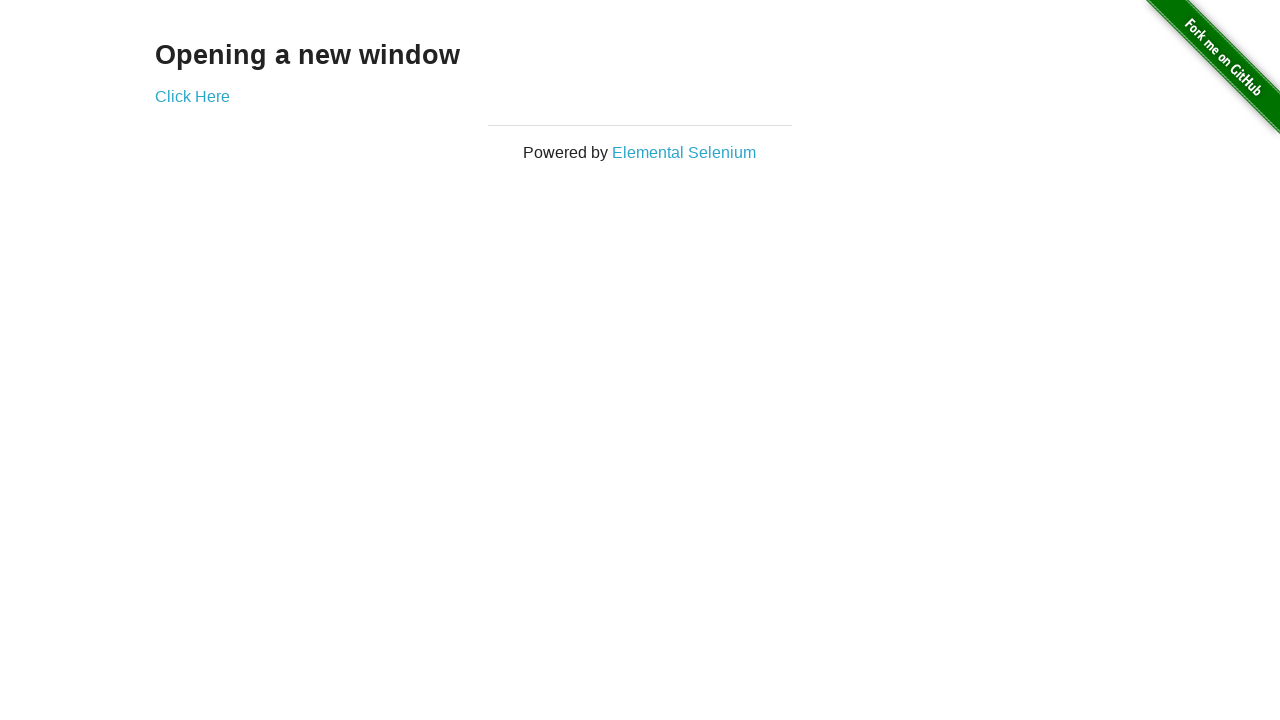

Clicked 'Click Here' link to open new window at (192, 96) on xpath=//a[normalize-space()='Click Here']
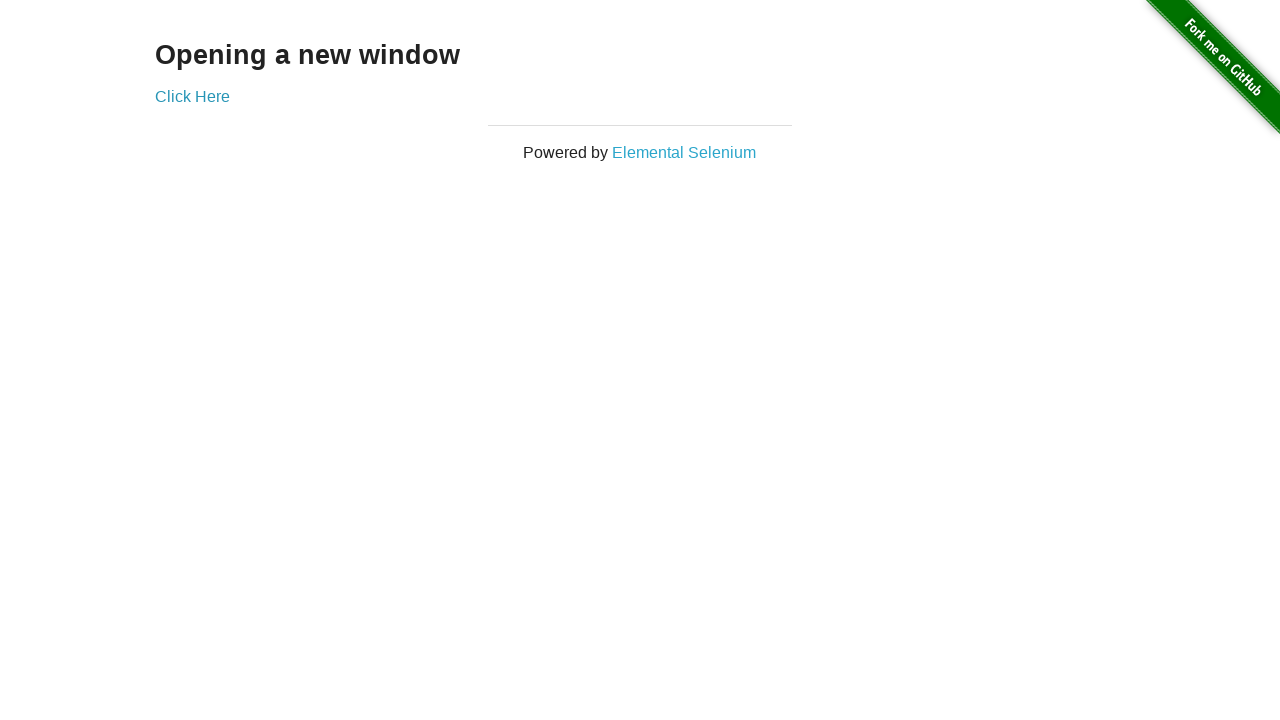

Waited 1000ms for new window to open
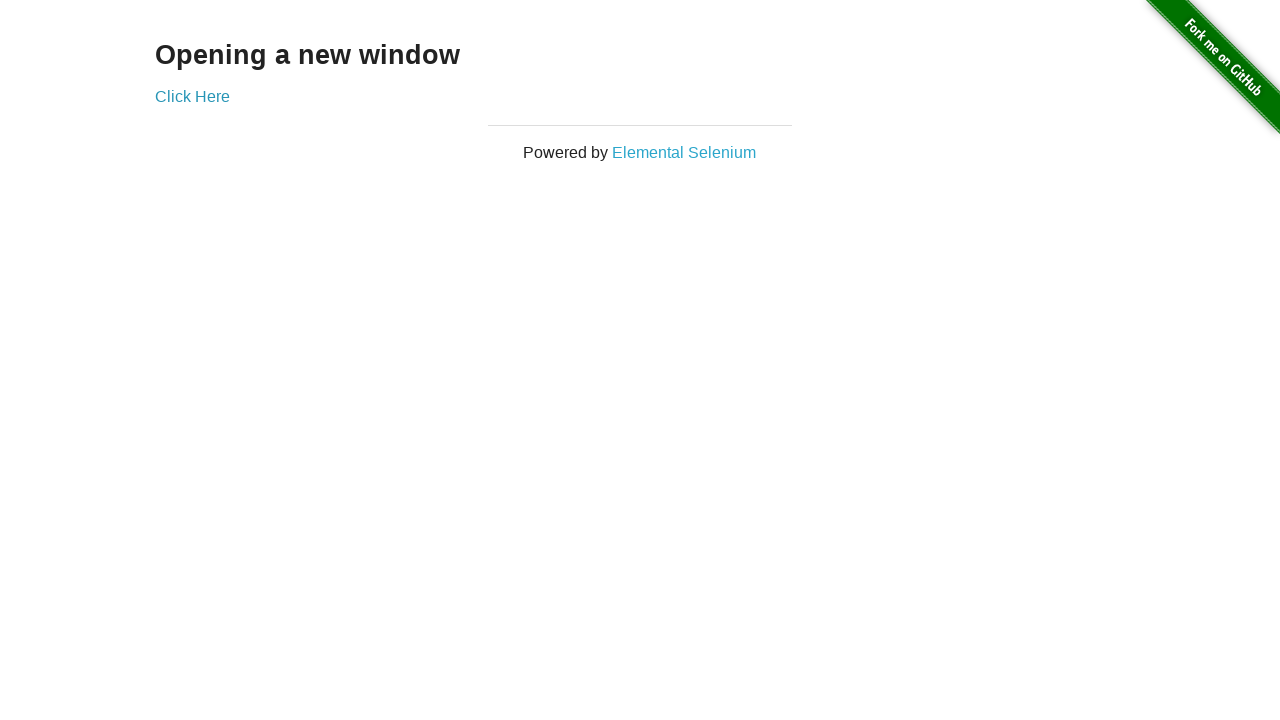

Retrieved all open pages from context
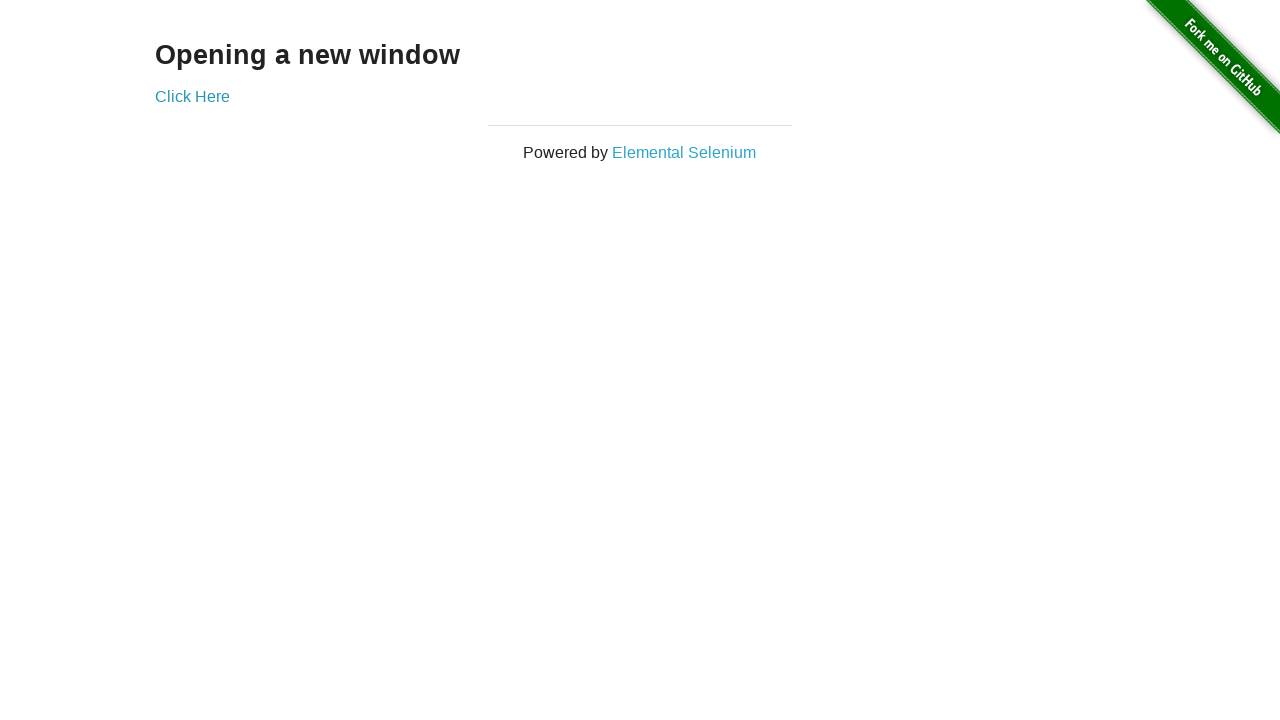

Switched to new window (second page)
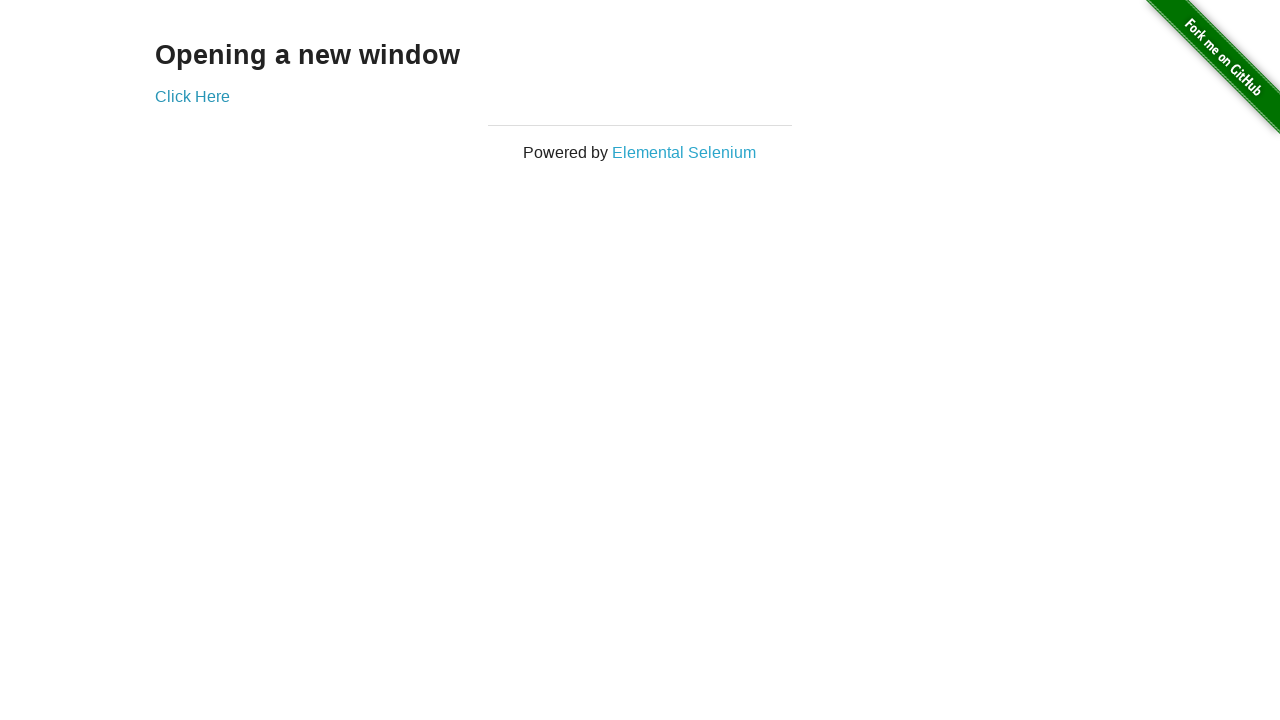

Waited for 'New Window' heading to appear in new window
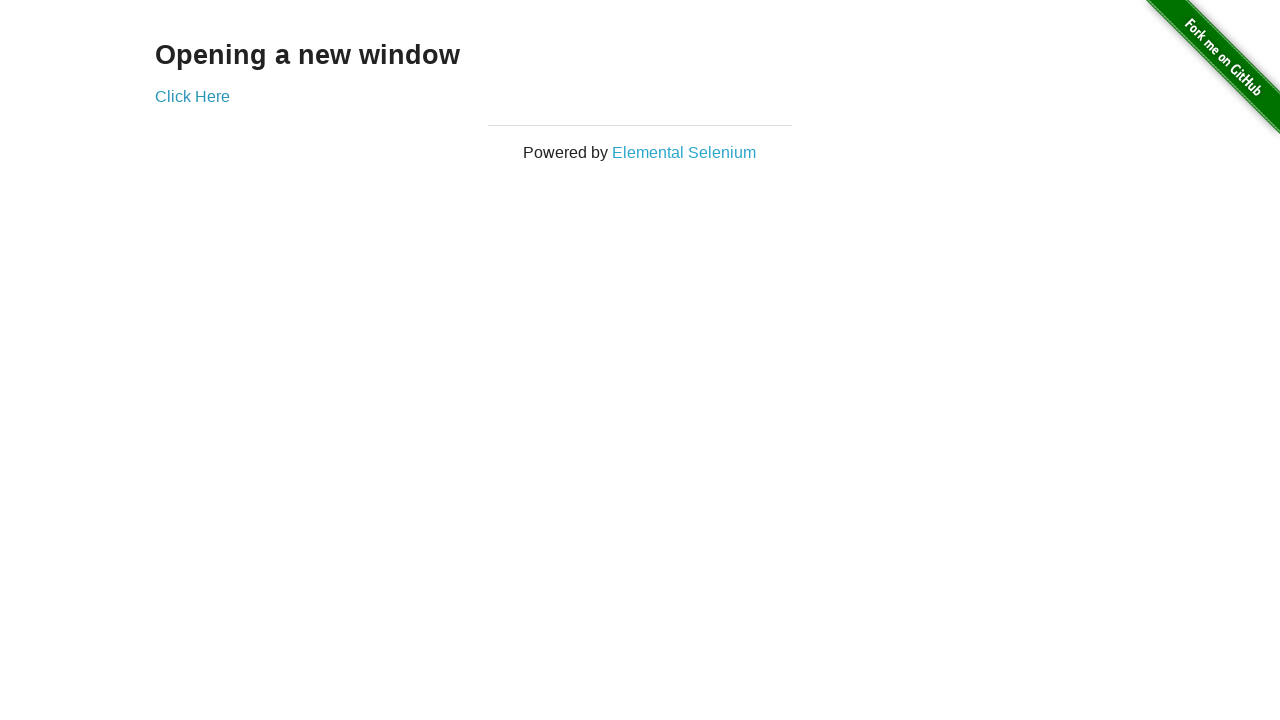

Retrieved text from new window heading: 'New Window'
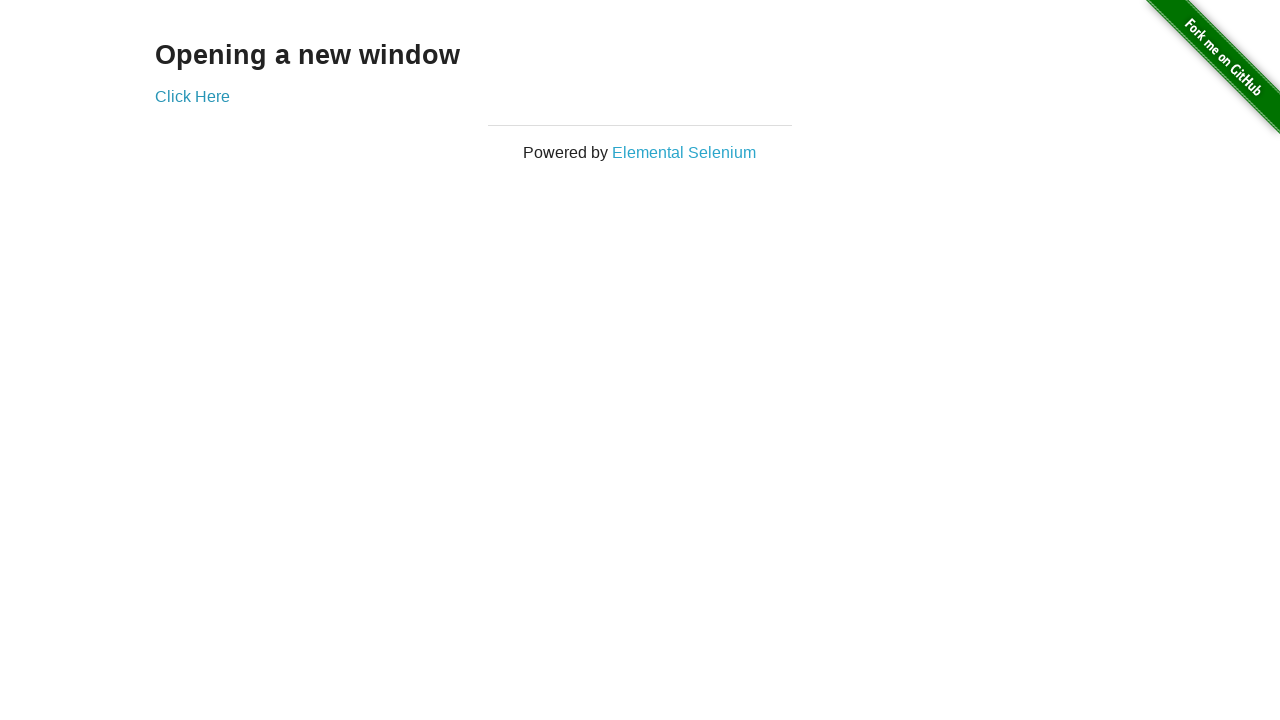

Printed new window text: New Window
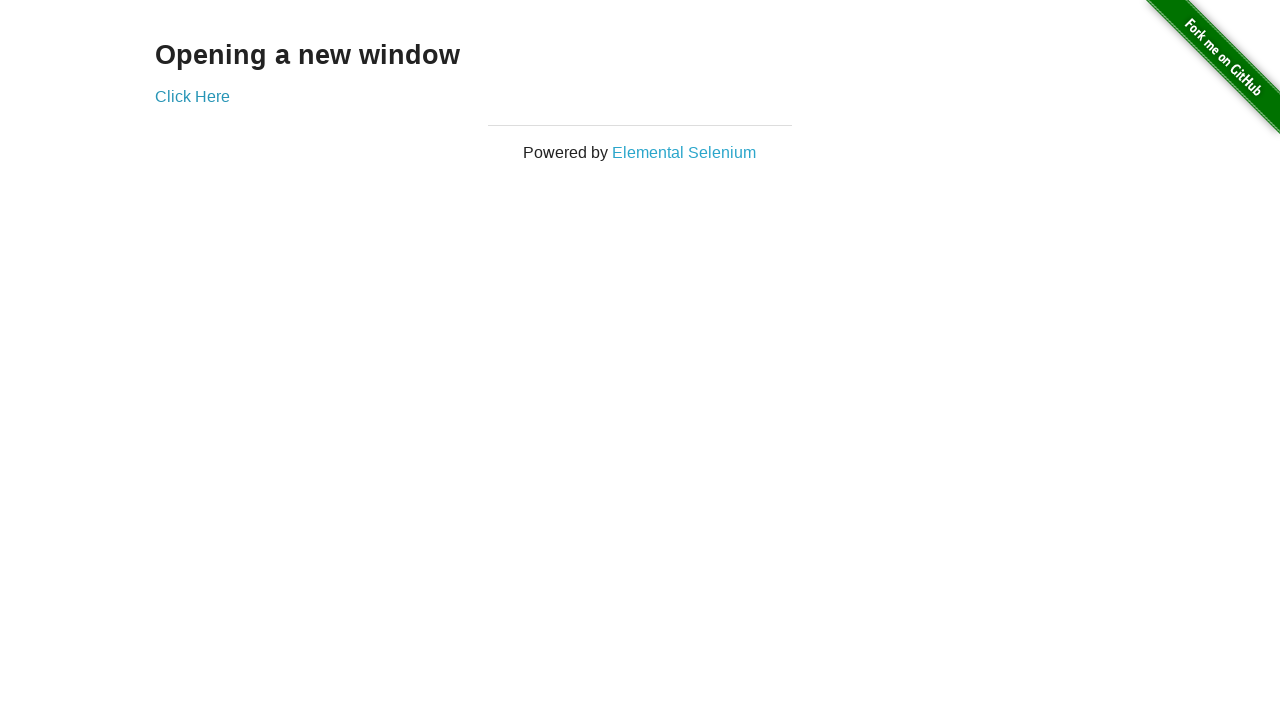

Switched to original window (first page)
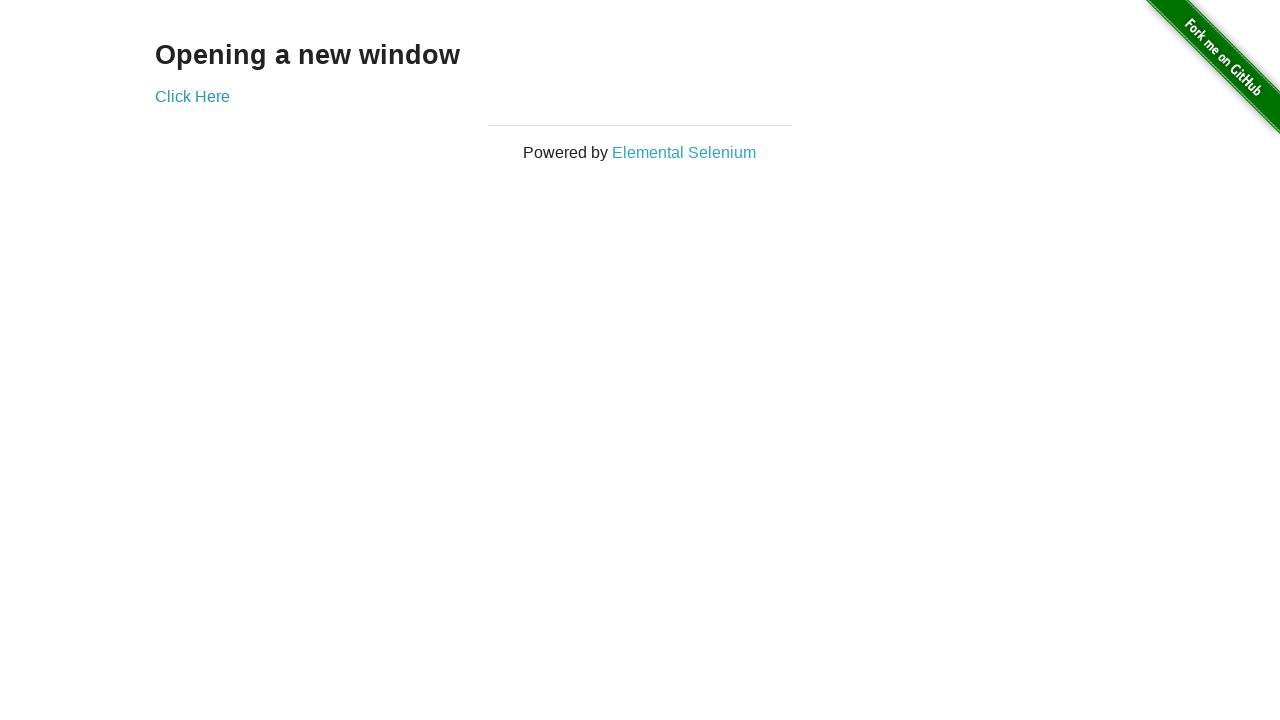

Brought original window to front
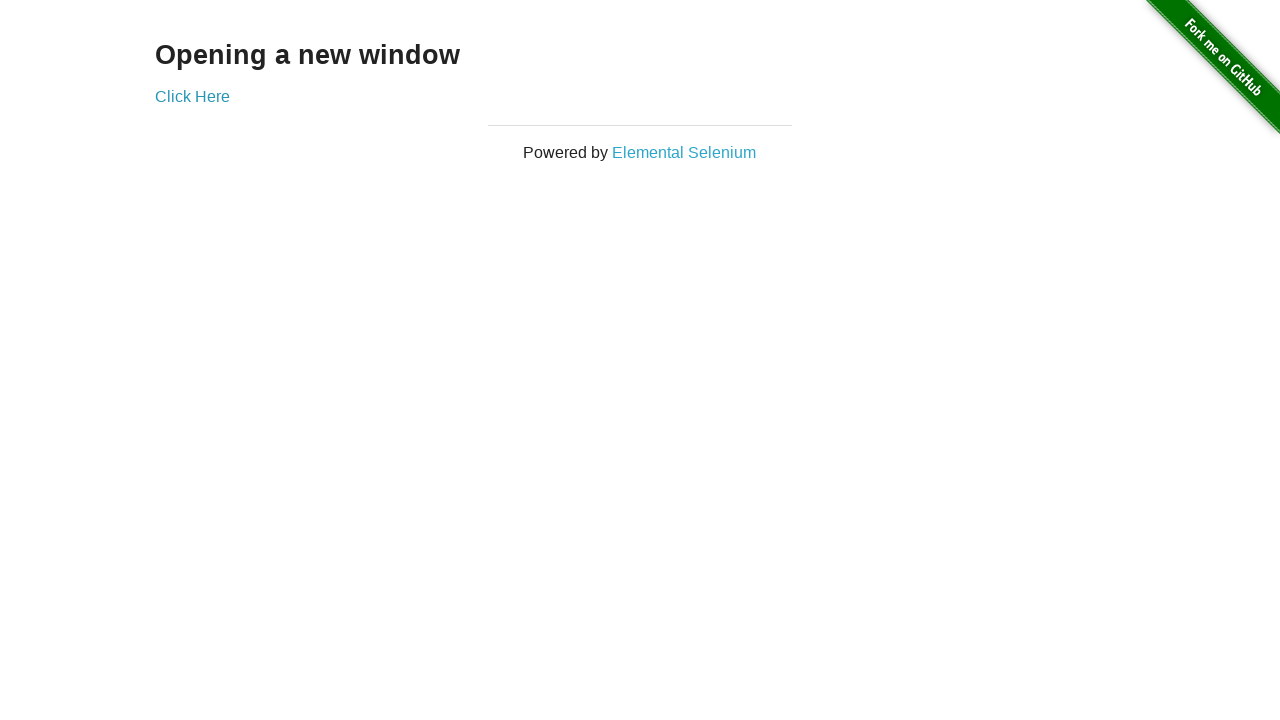

Retrieved text from original window heading: 'Opening a new window'
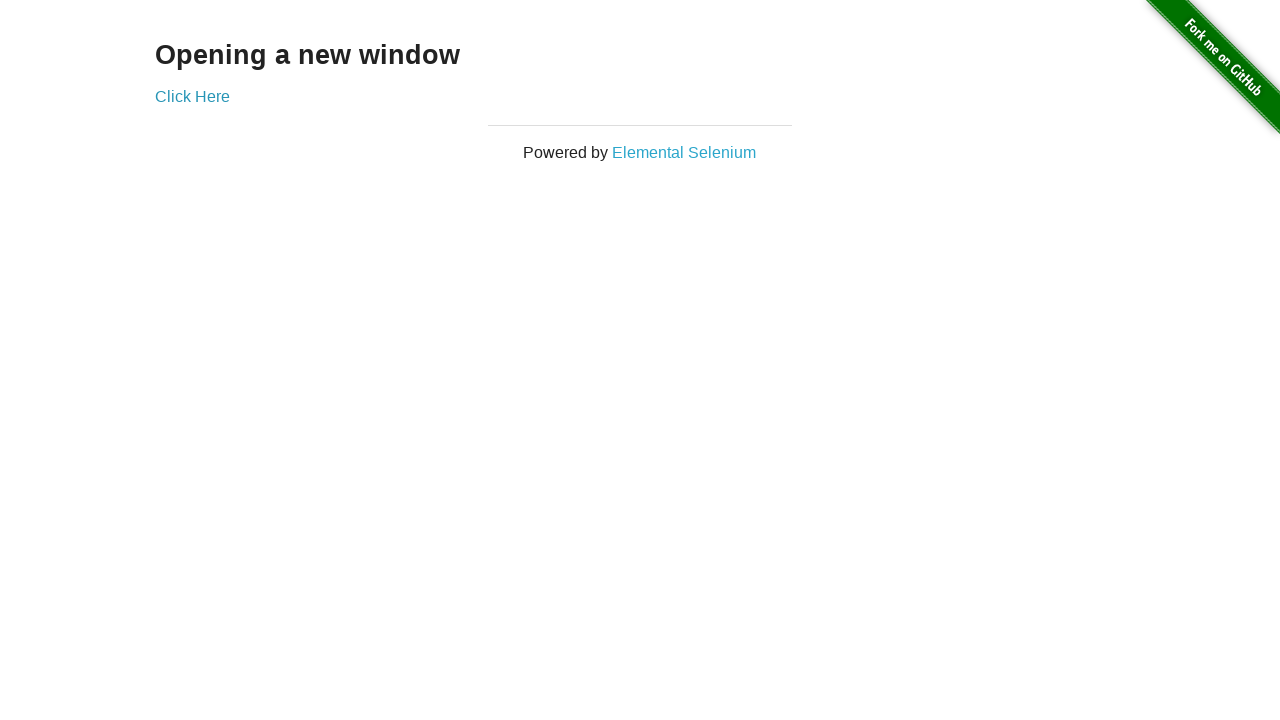

Printed original window text: Opening a new window
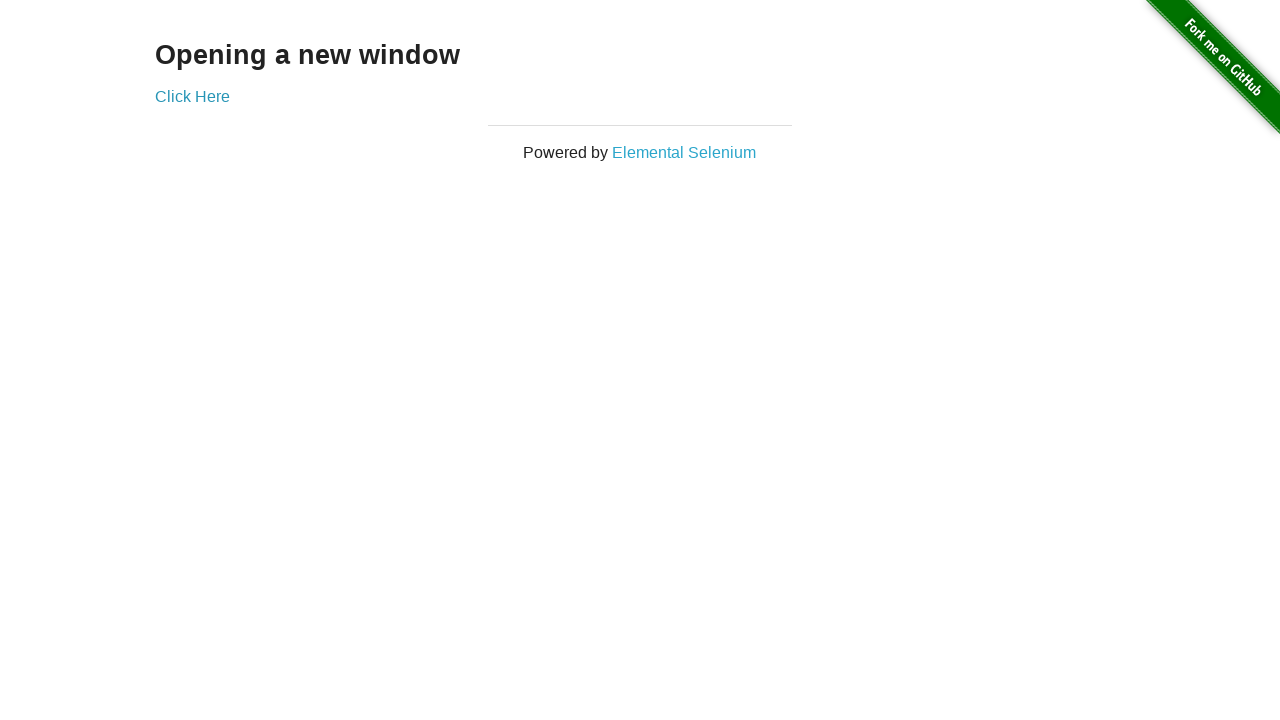

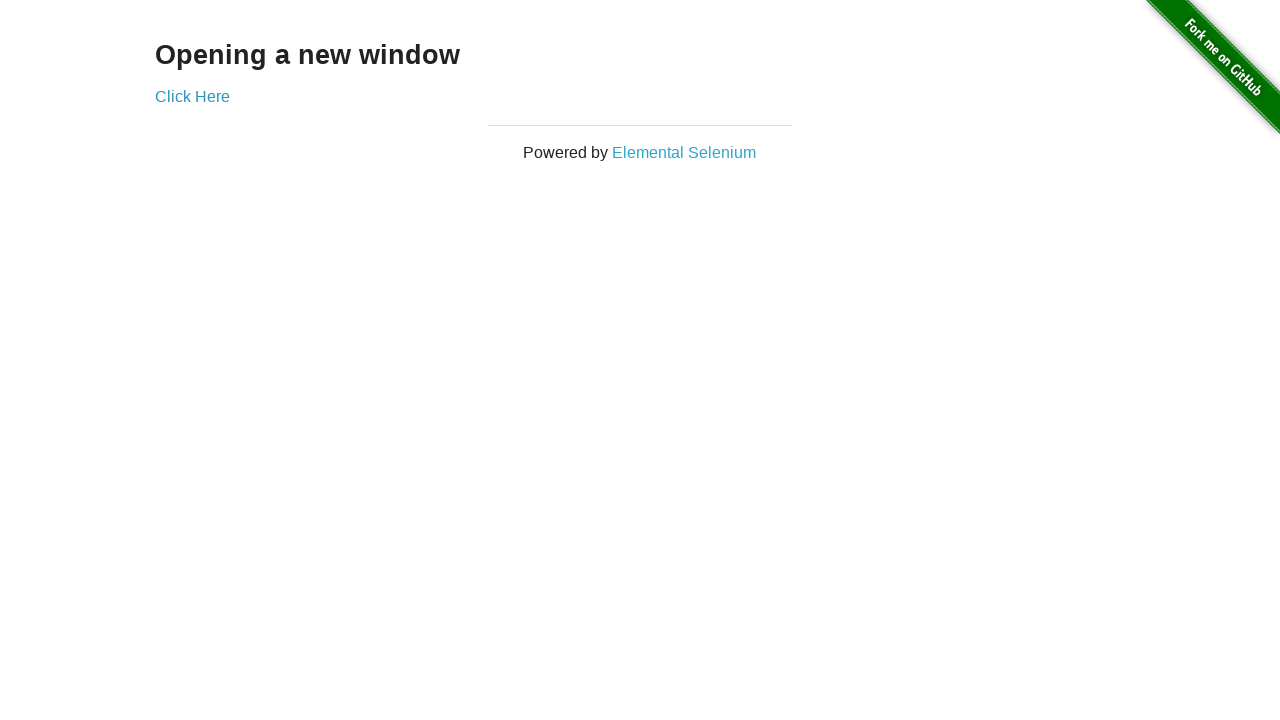